Navigates to the Lenskart website homepage and verifies the page loads successfully

Starting URL: https://www.lenskart.com/

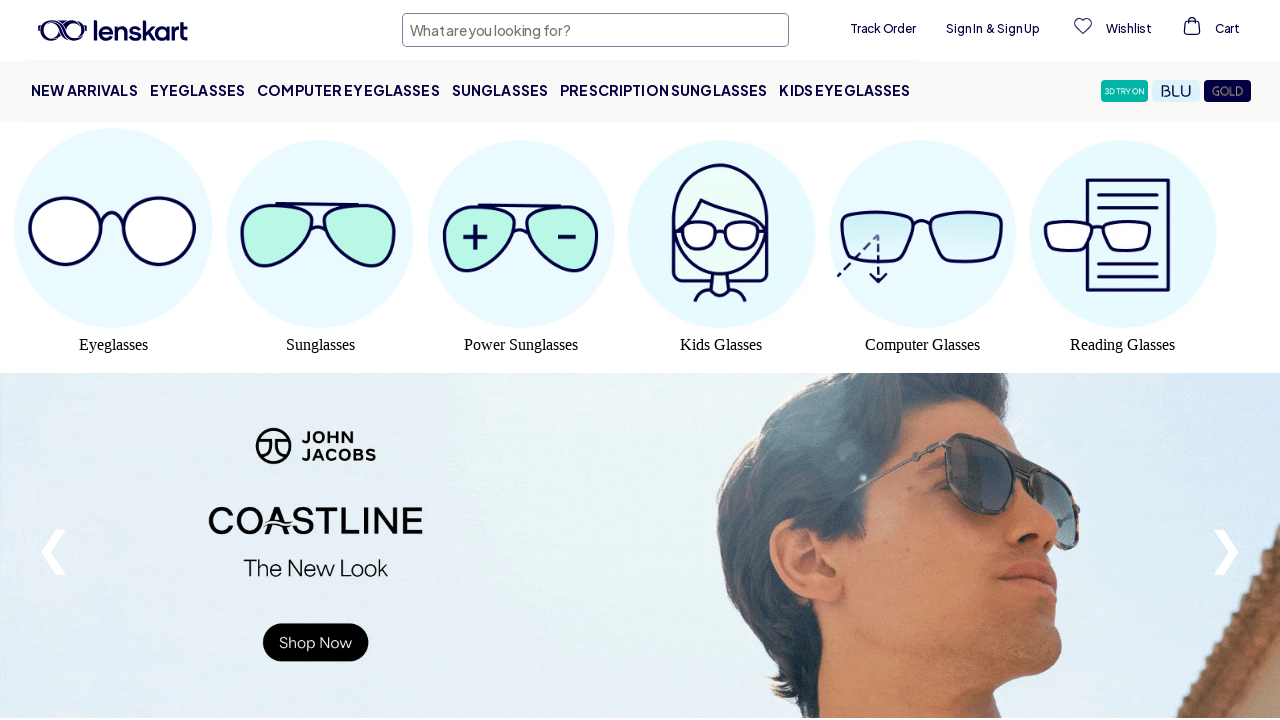

Waited for Lenskart homepage to load (domcontentloaded state)
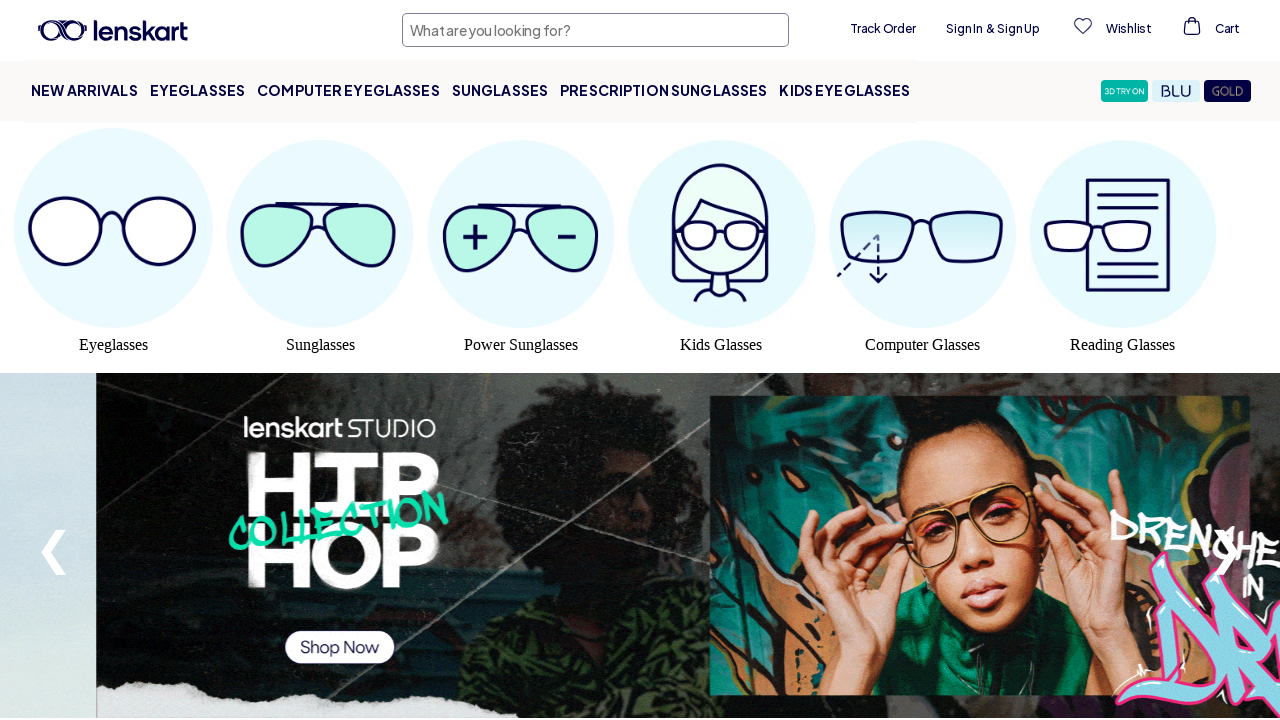

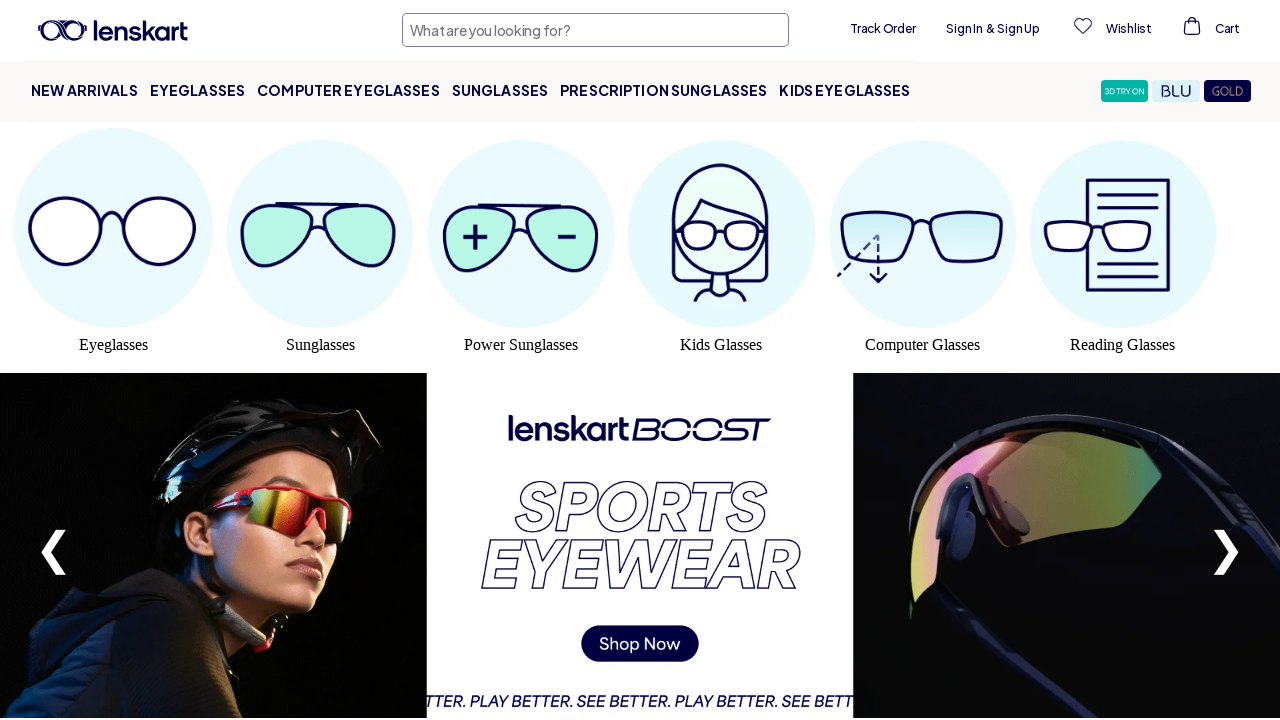